Tests filling a text input to change a button's label

Starting URL: http://uitestingplayground.com/textinput

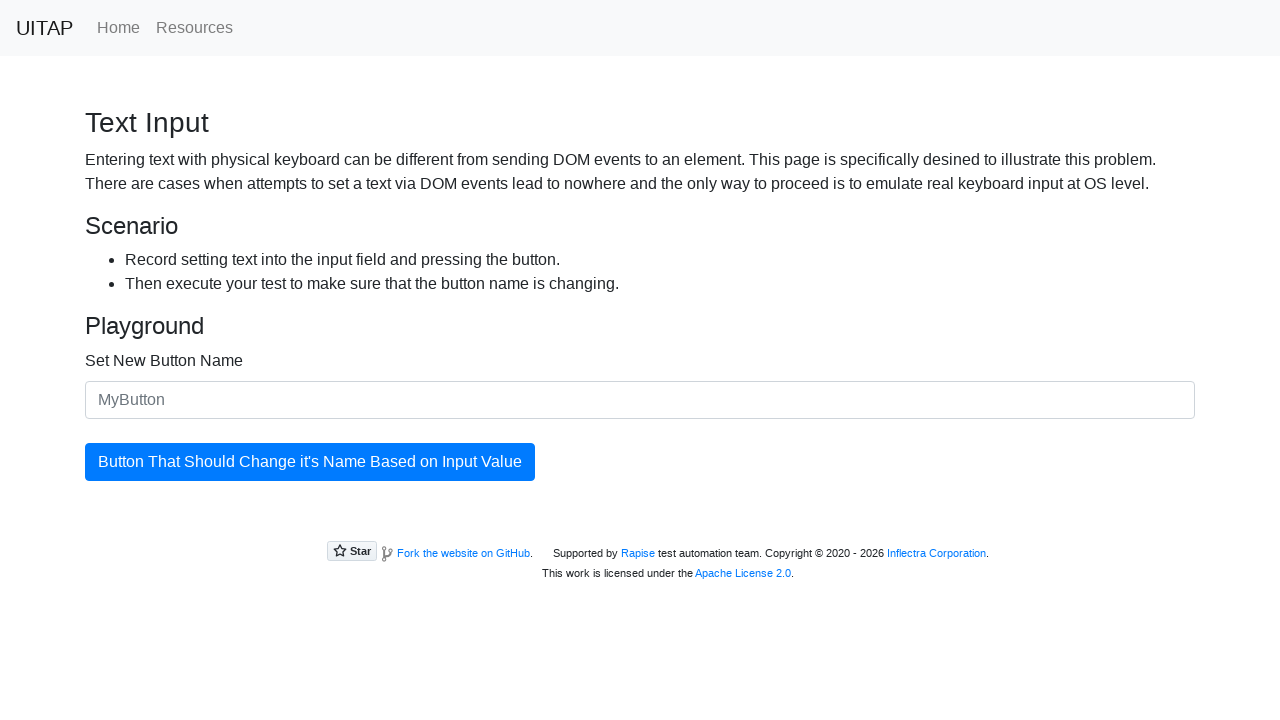

Filled text input with 'Automation Test' on internal:label="Set New Button Name"i
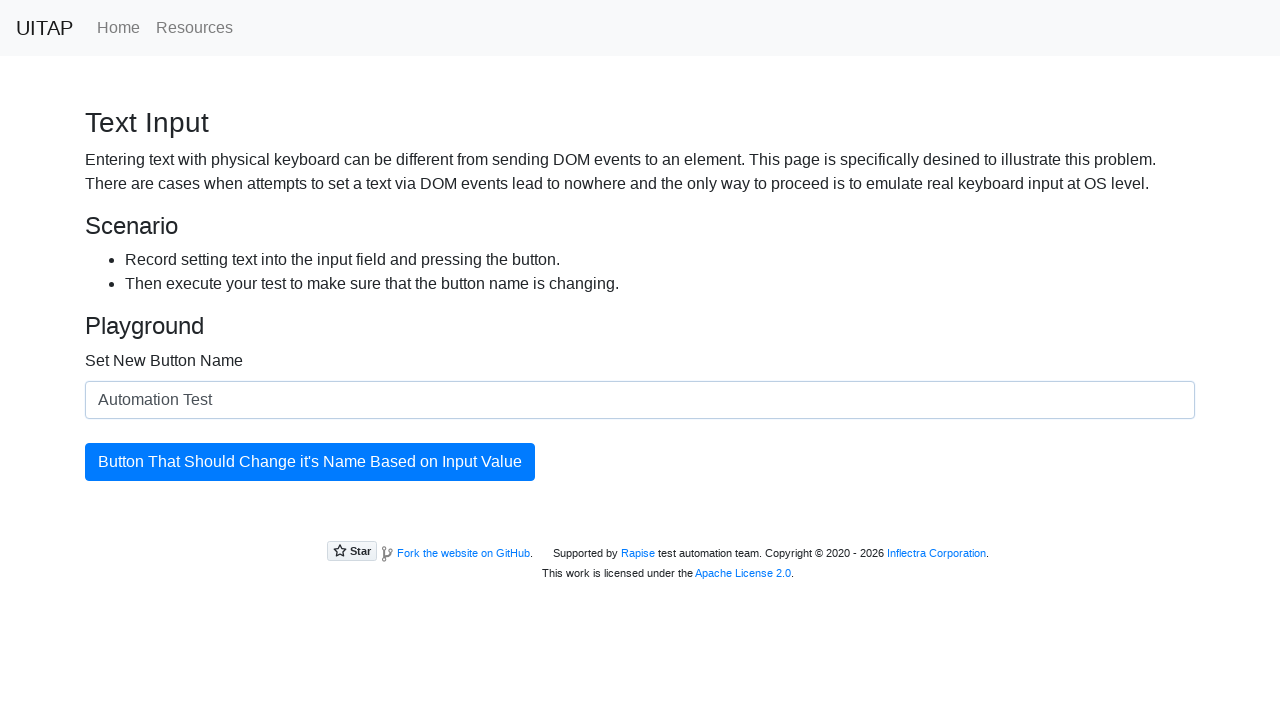

Clicked button to update its label text at (310, 462) on #updatingButton
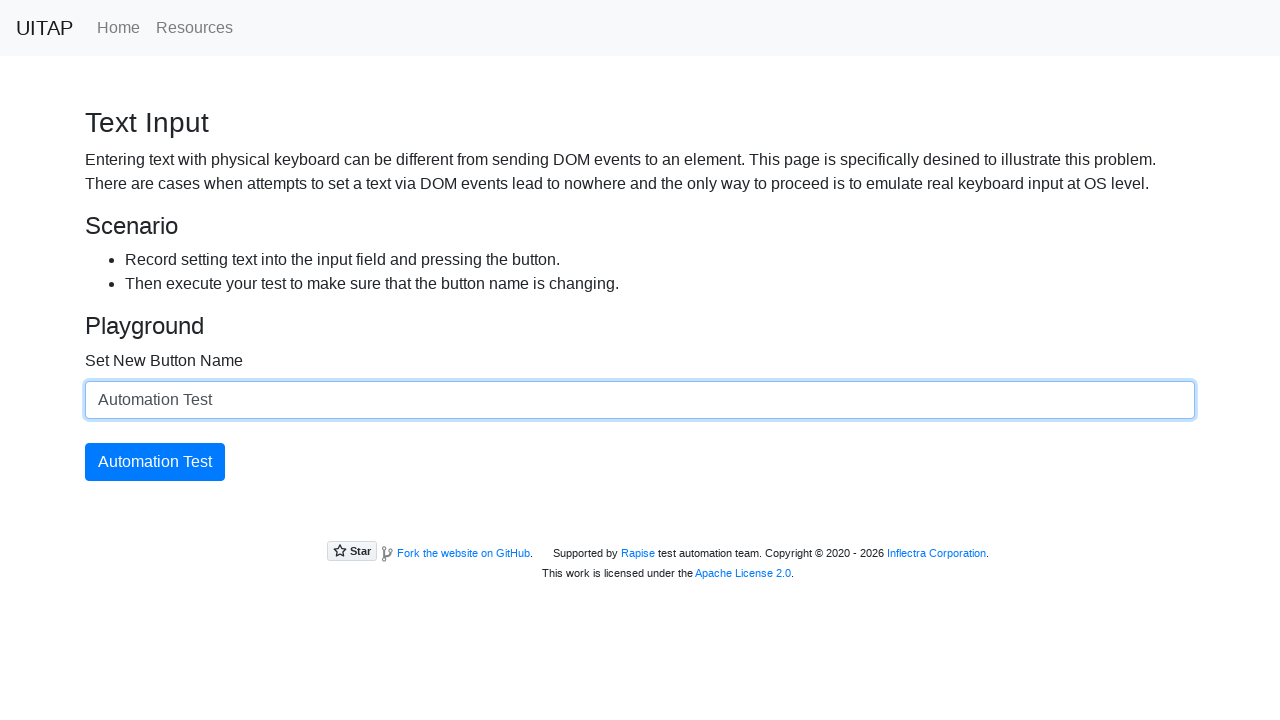

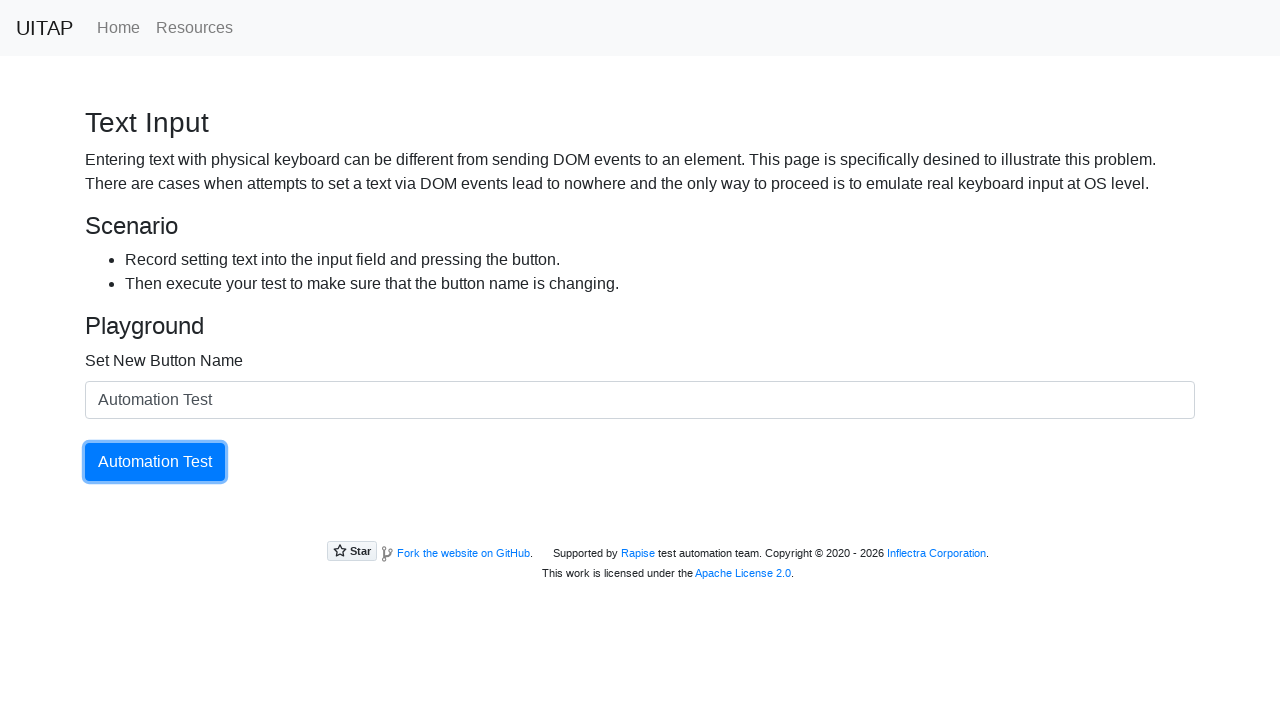